Tests Redmine user registration with an invalid email format to verify that the system displays an appropriate error message when email validation fails.

Starting URL: https://www.redmine.org/account/register

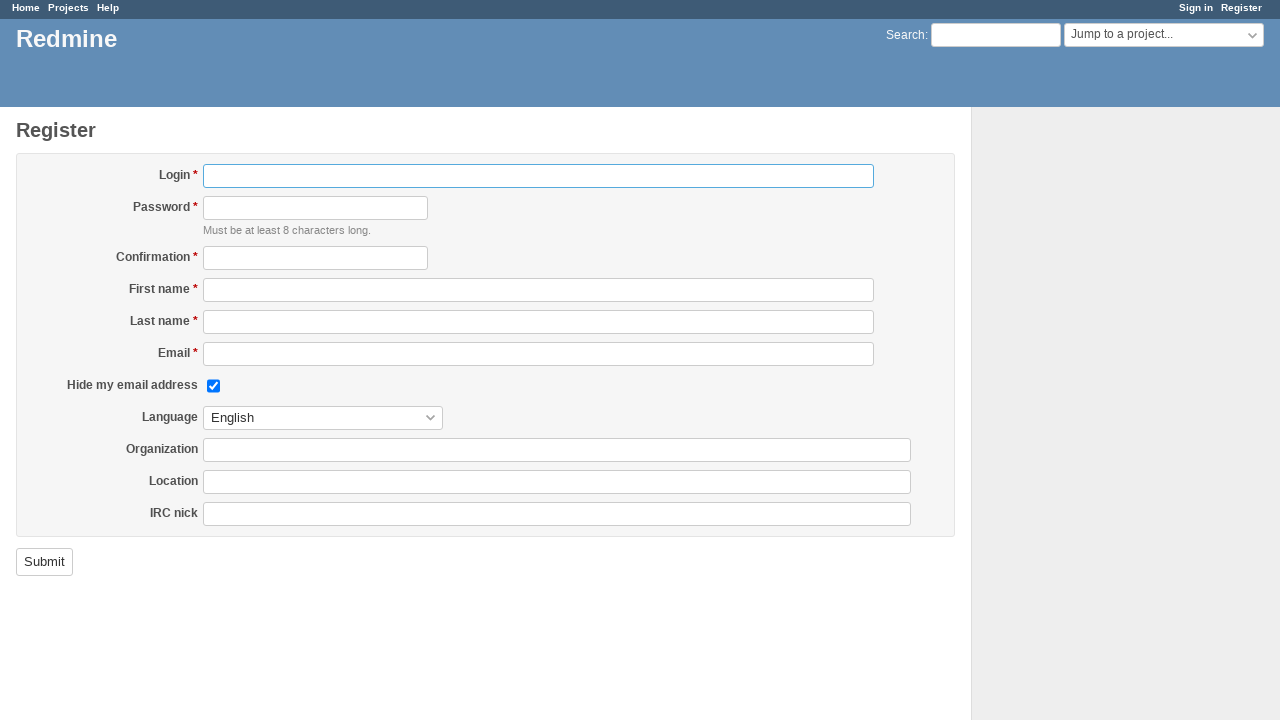

Filled login field with username 'userForTestoek4' on #user_login
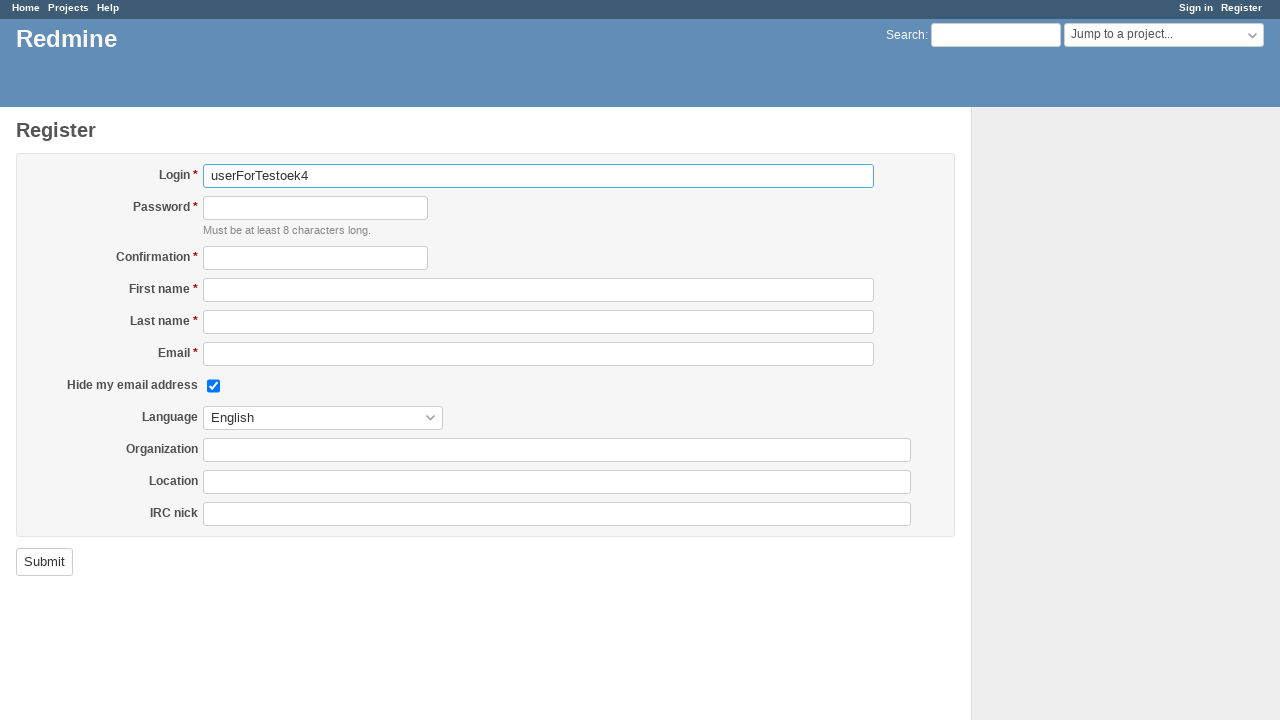

Filled password field with generated password on #user_password
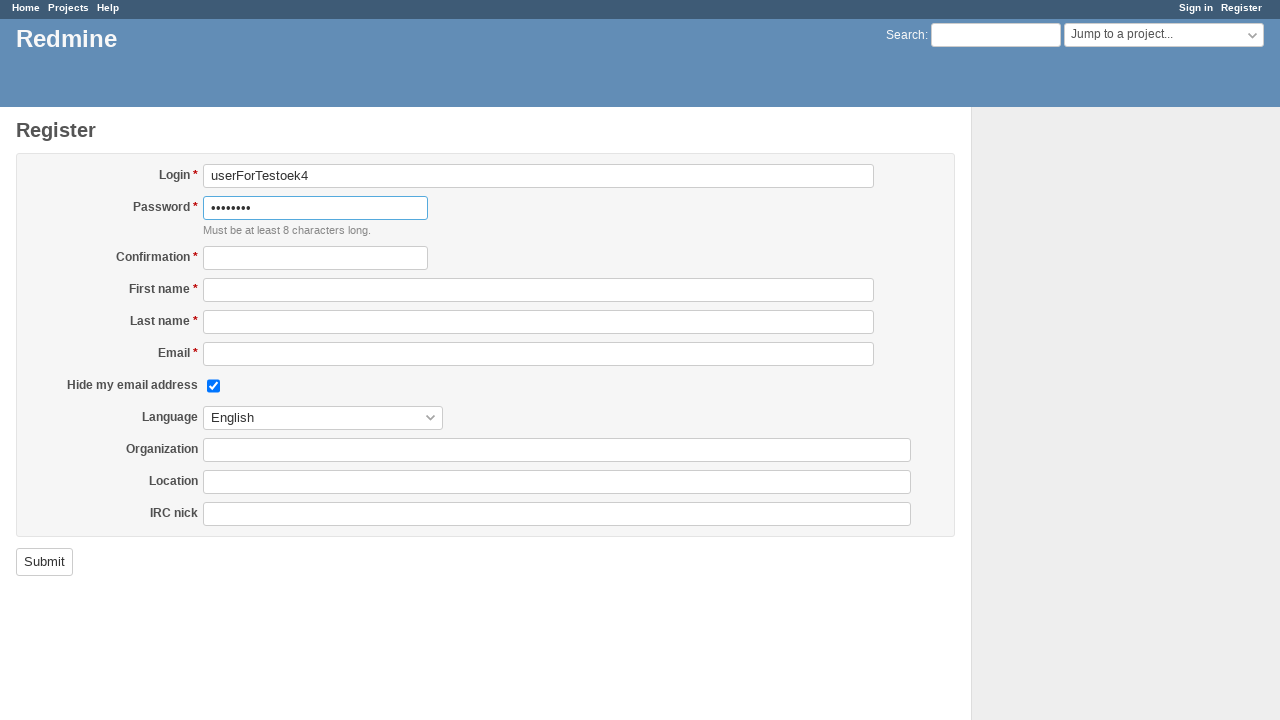

Filled password confirmation field with matching password on #user_password_confirmation
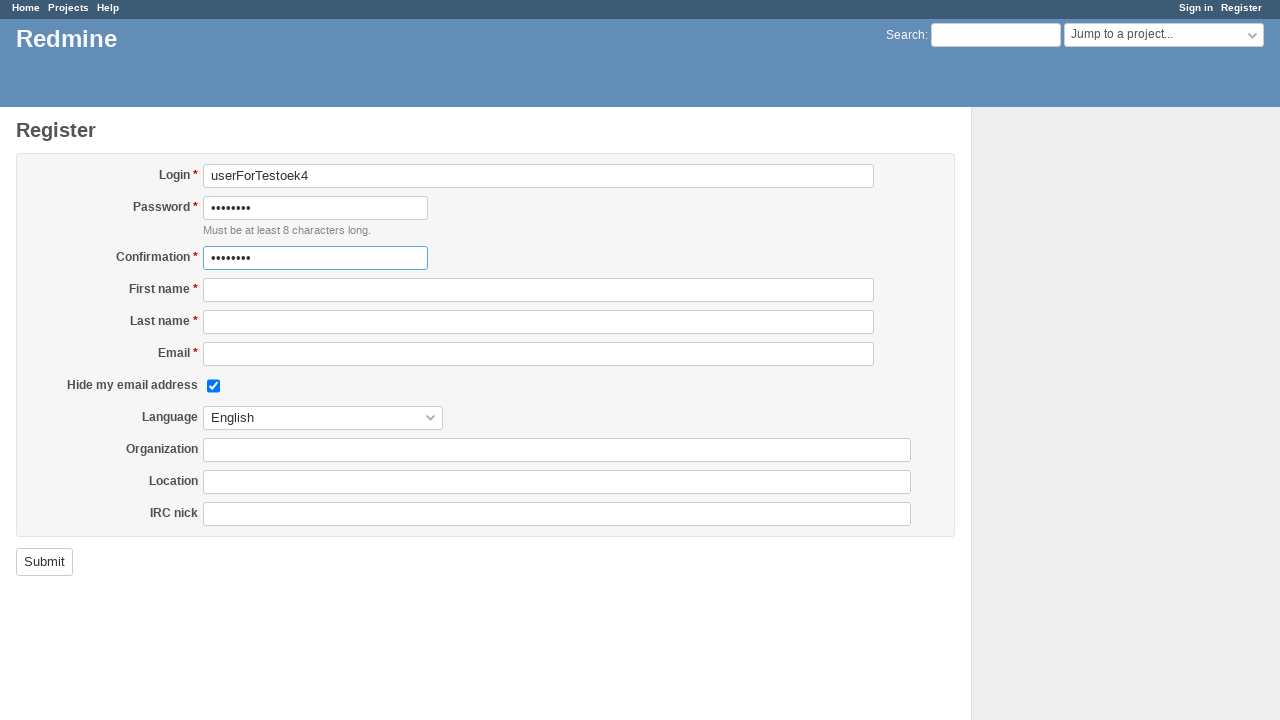

Filled first name field with 'TesTesterq' on #user_firstname
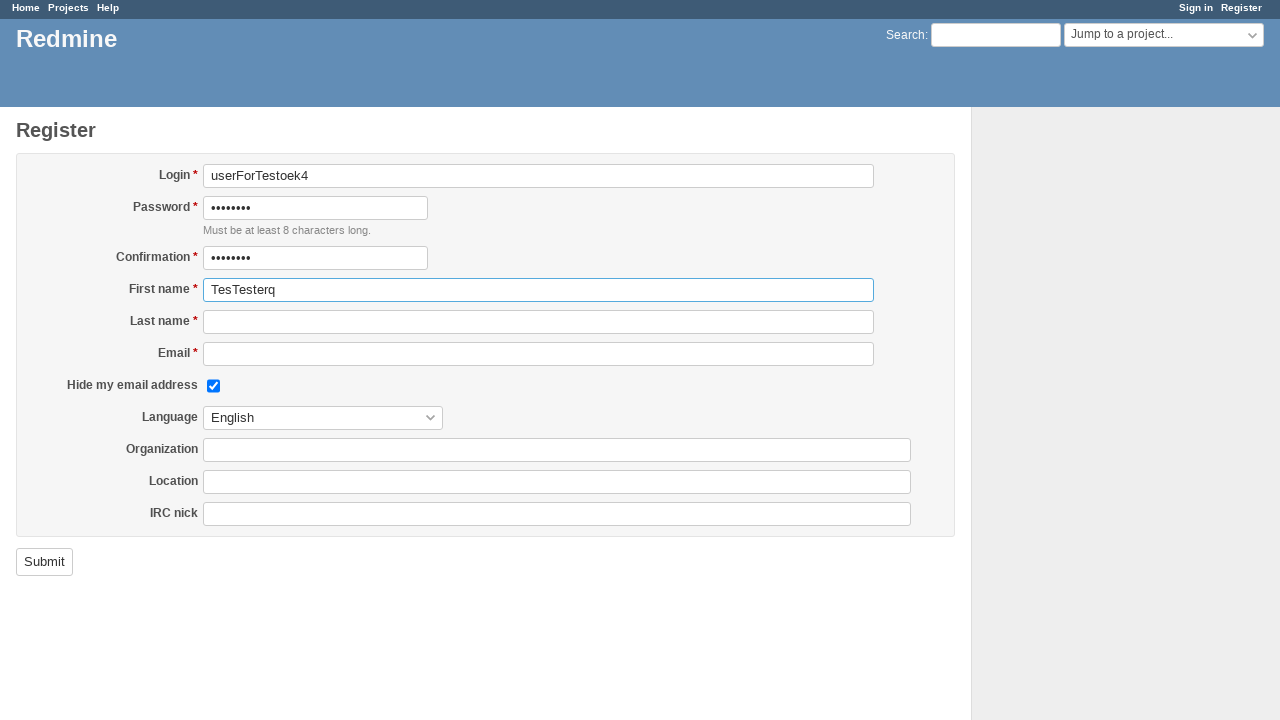

Filled last name field with 'Userenko' on #user_lastname
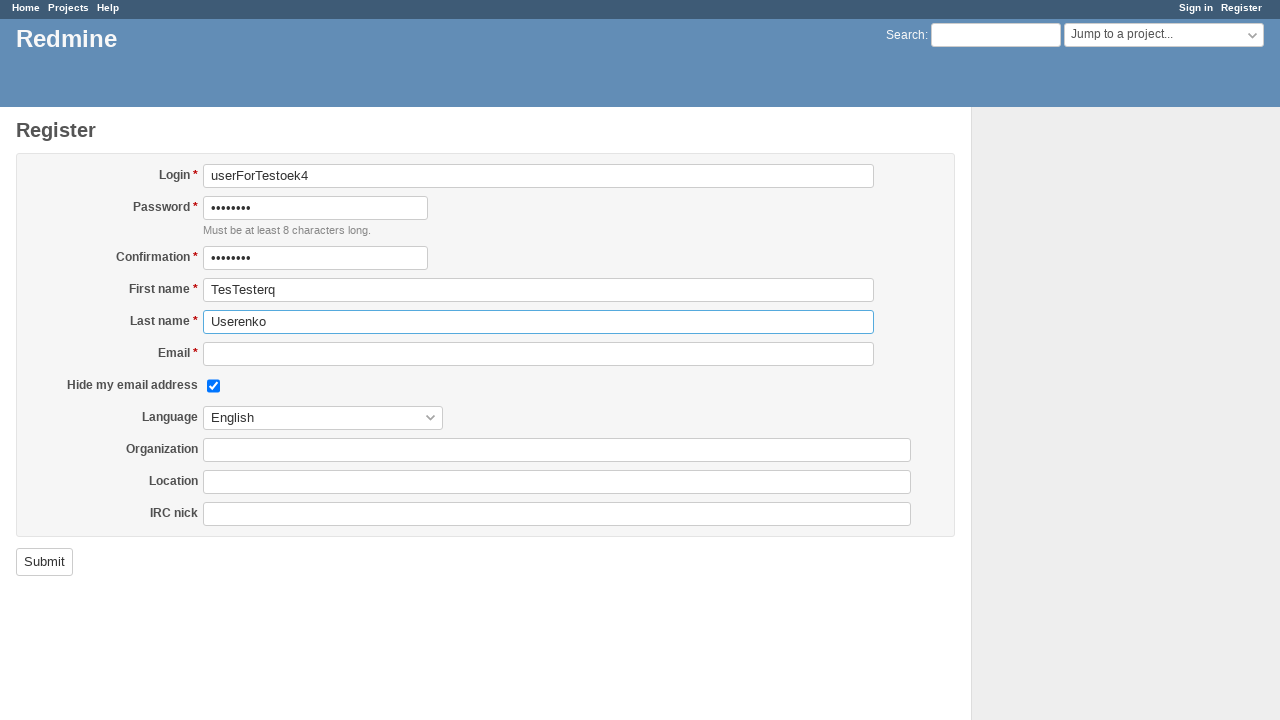

Filled email field with invalid email format 'userForTest0gs0@com' on #user_mail
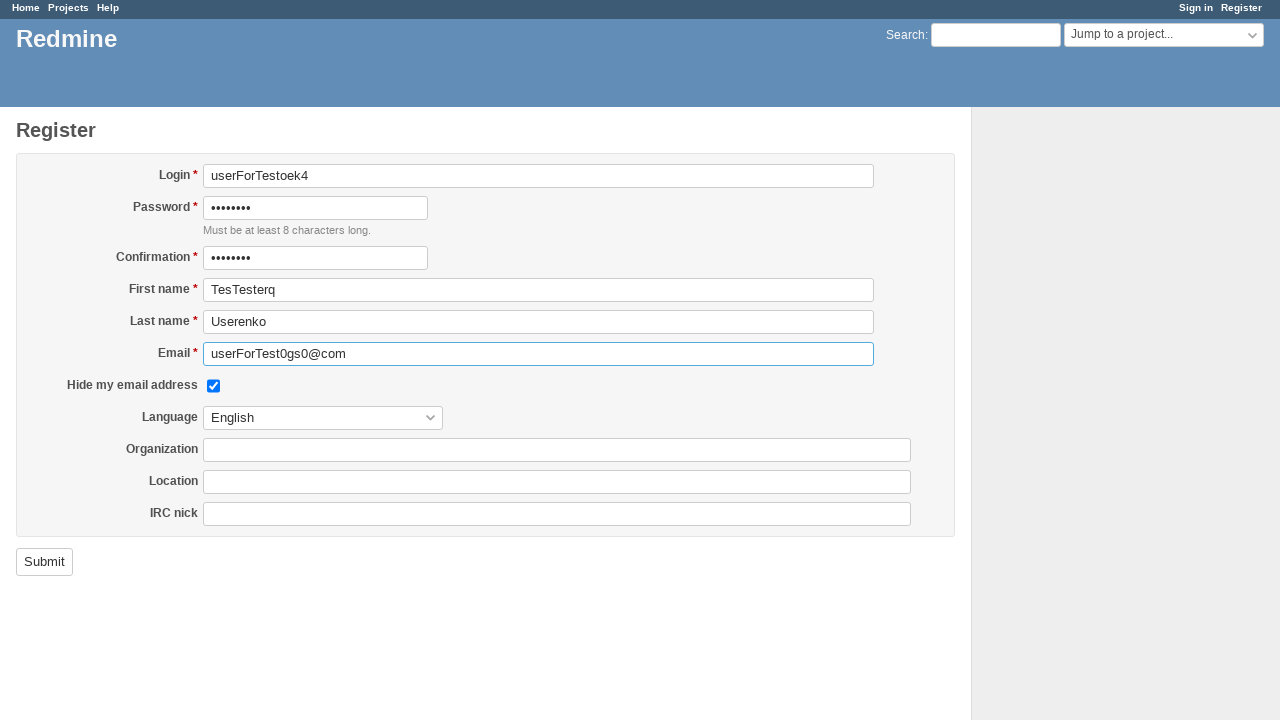

Selected English language option on #user_language
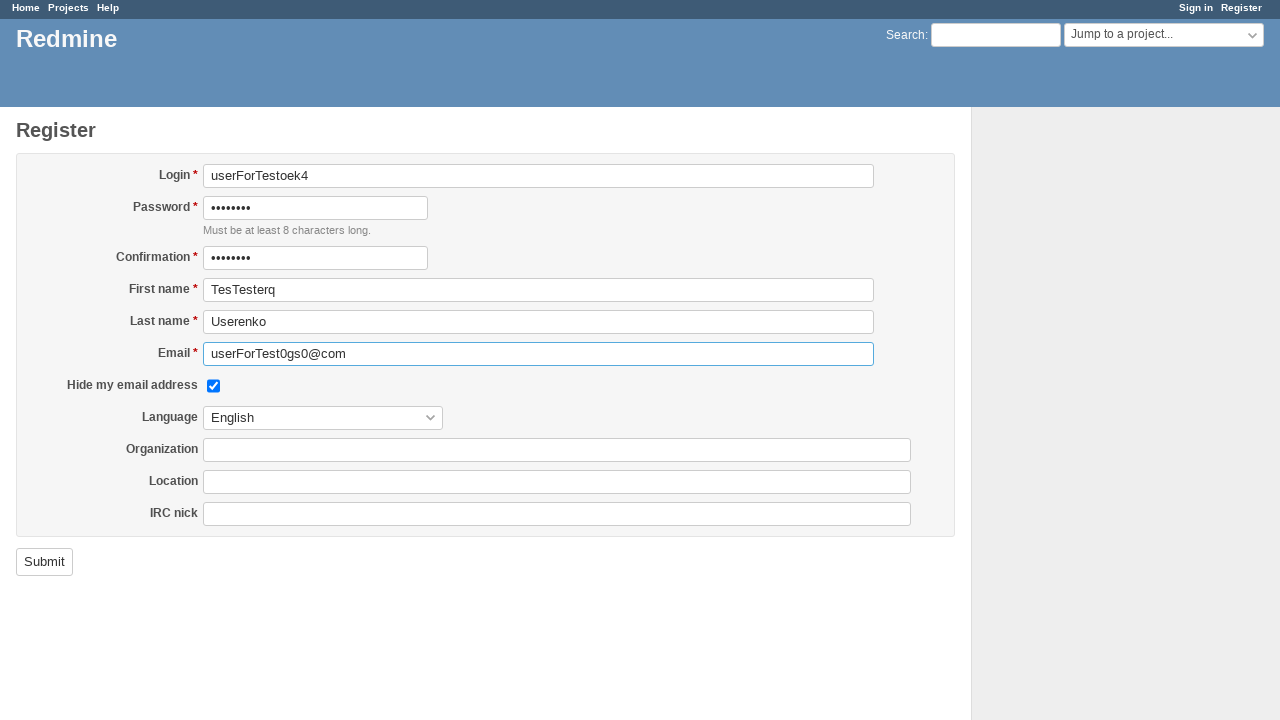

Clicked Submit button to register new user at (44, 562) on input[type='submit'][value='Submit']
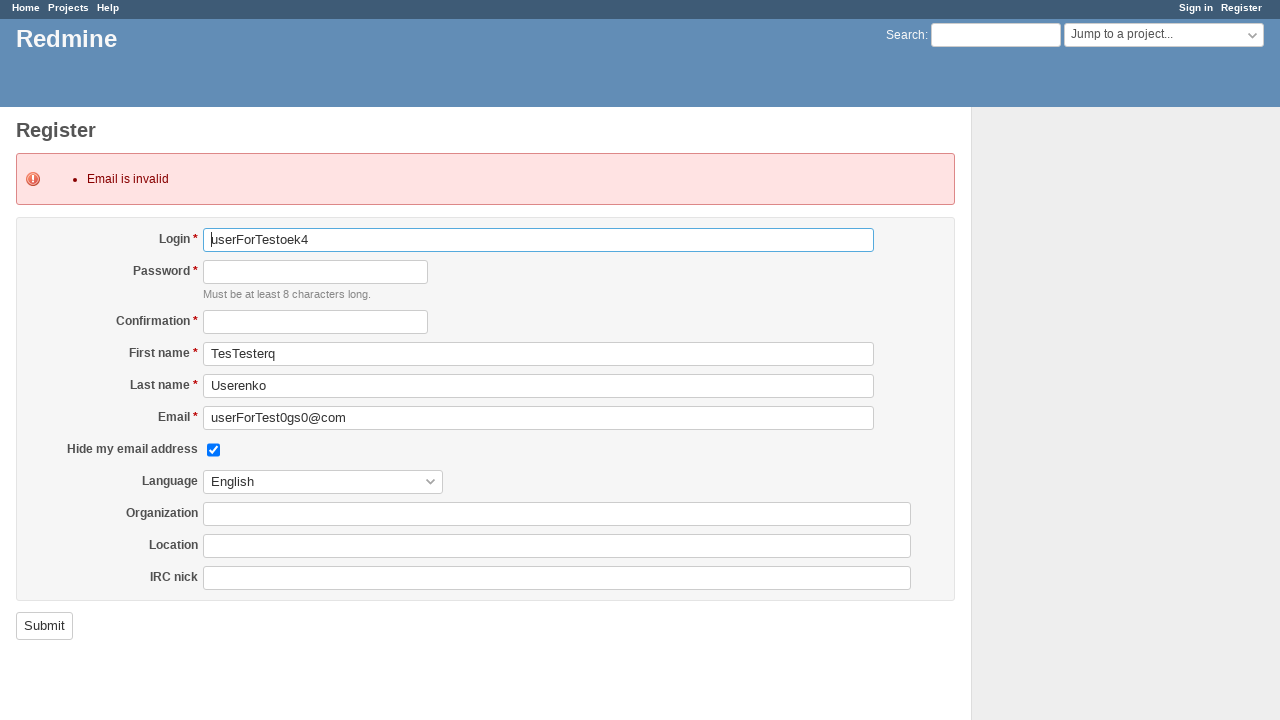

Email validation error message appeared on page
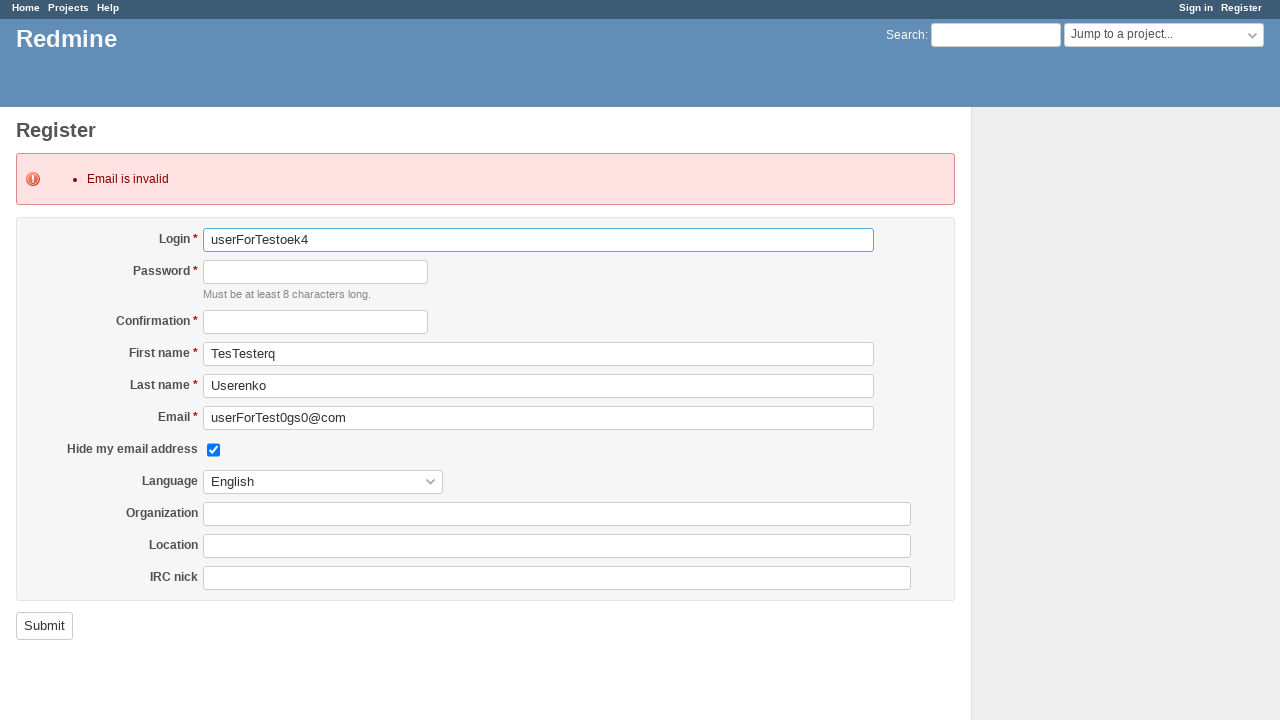

Retrieved error message text content
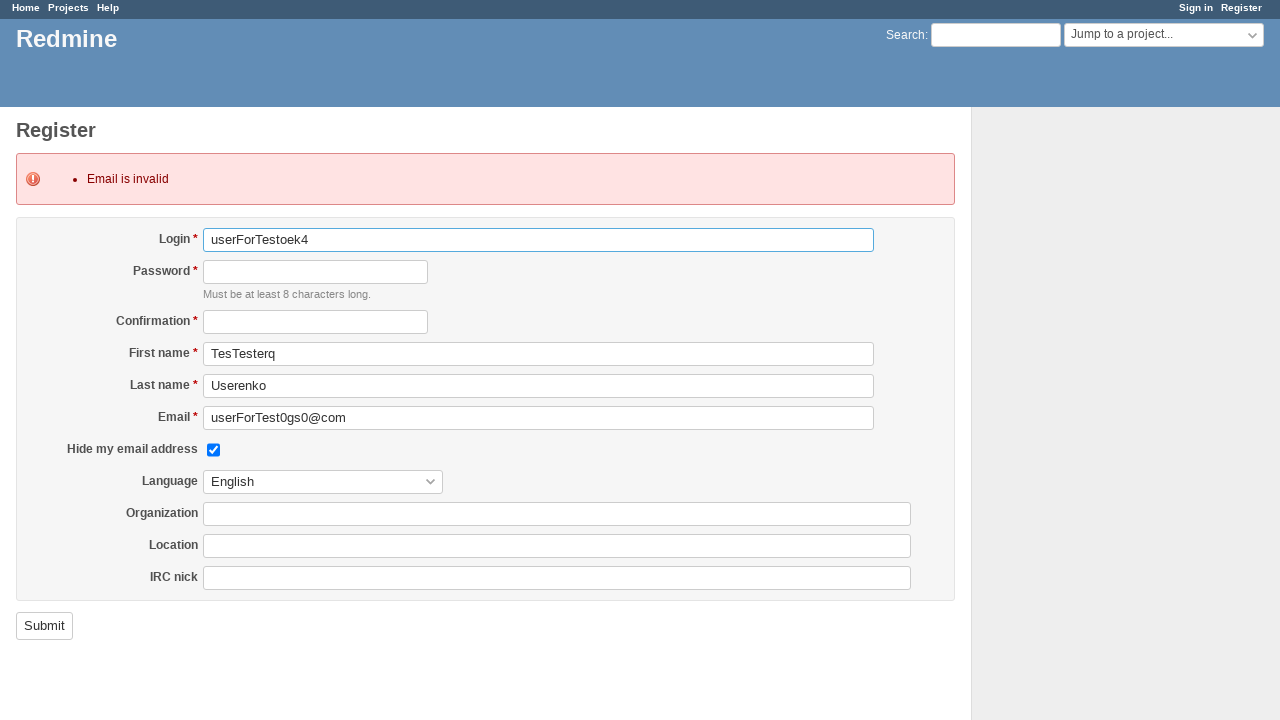

Verified that error message contains 'Email is invalid' text
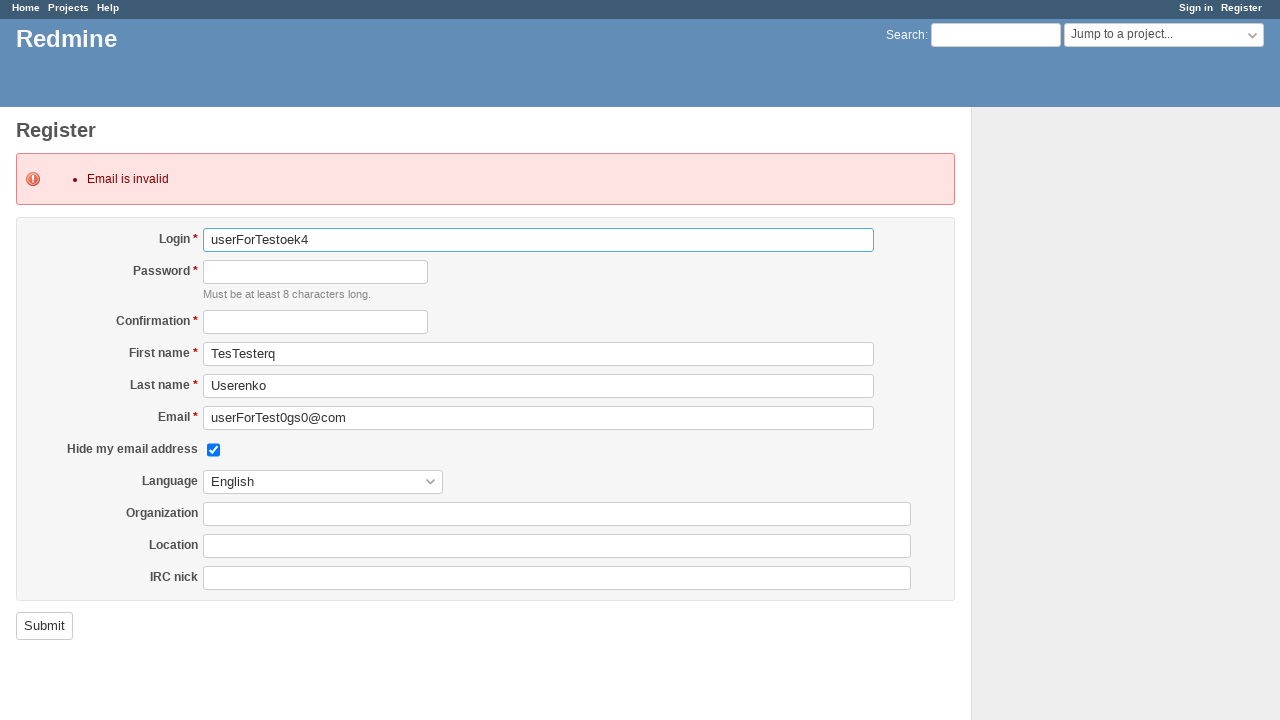

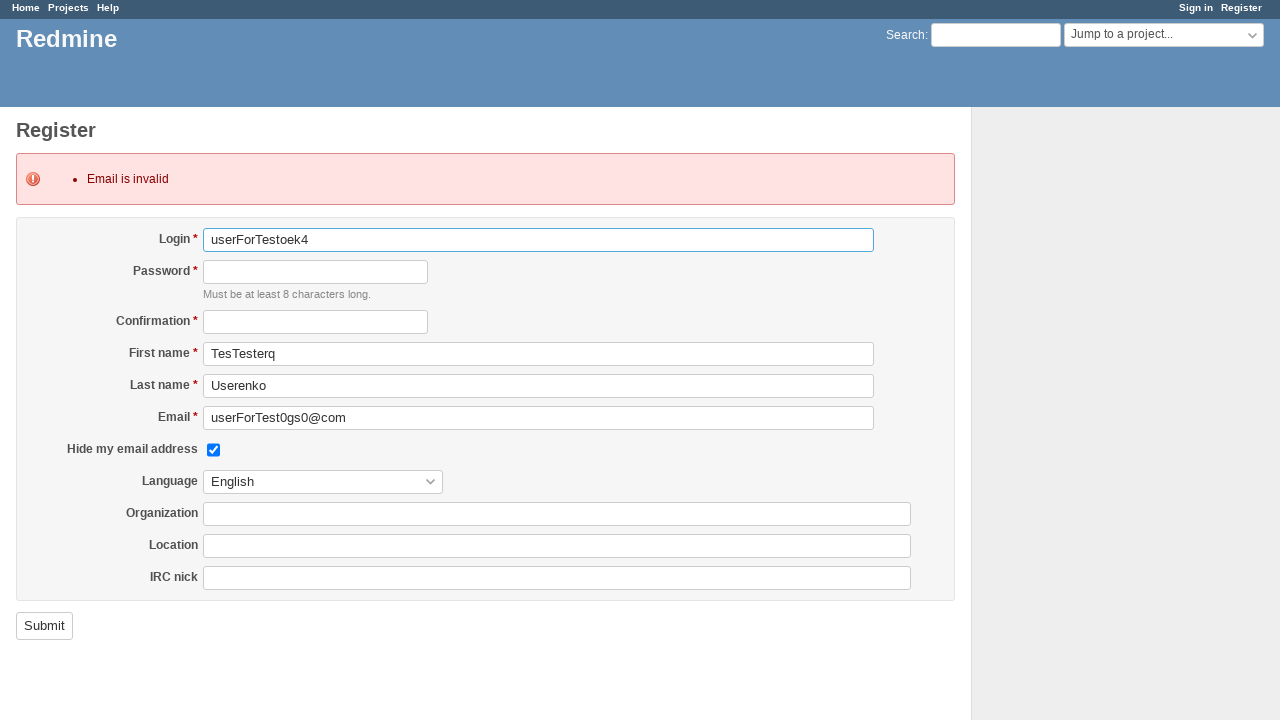